Tests the Guru.com freelancer search functionality by navigating to the Find a Freelancer section and entering a search query for "Software Analysis".

Starting URL: https://www.guru.com/

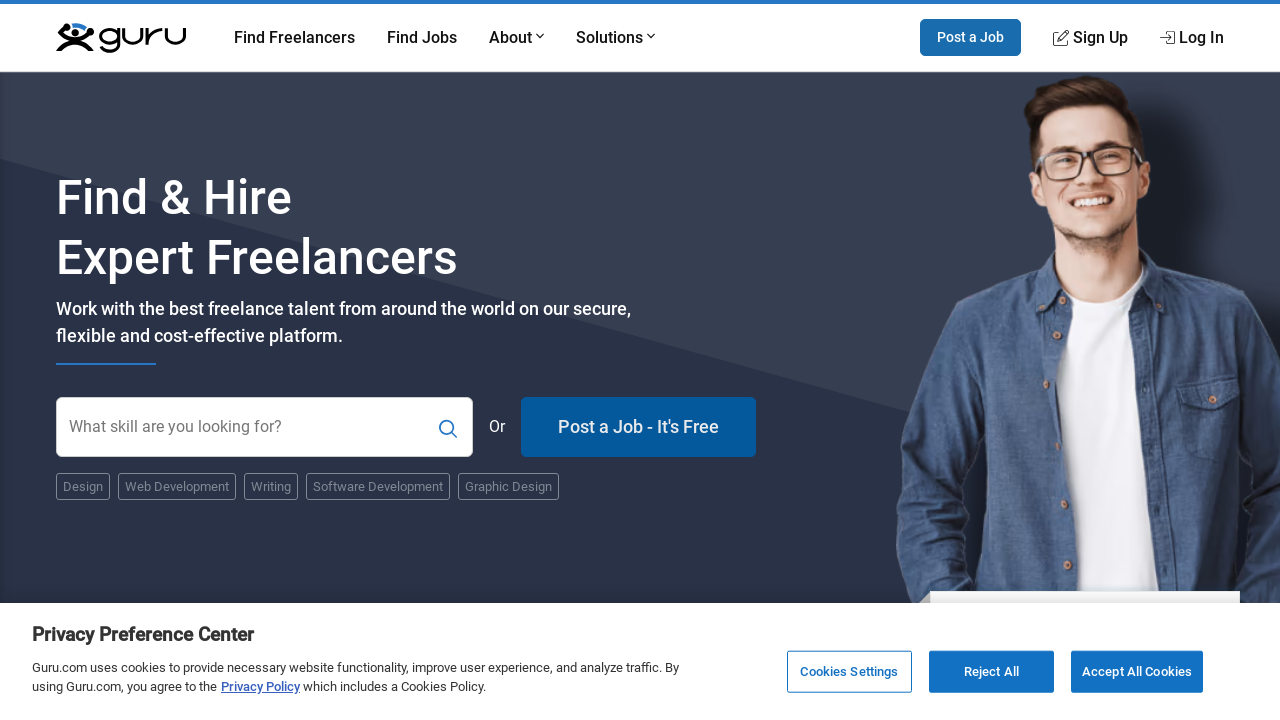

Clicked on 'Find a Freelancer' link in navigation at (294, 38) on a[title='Find a Freelancer']
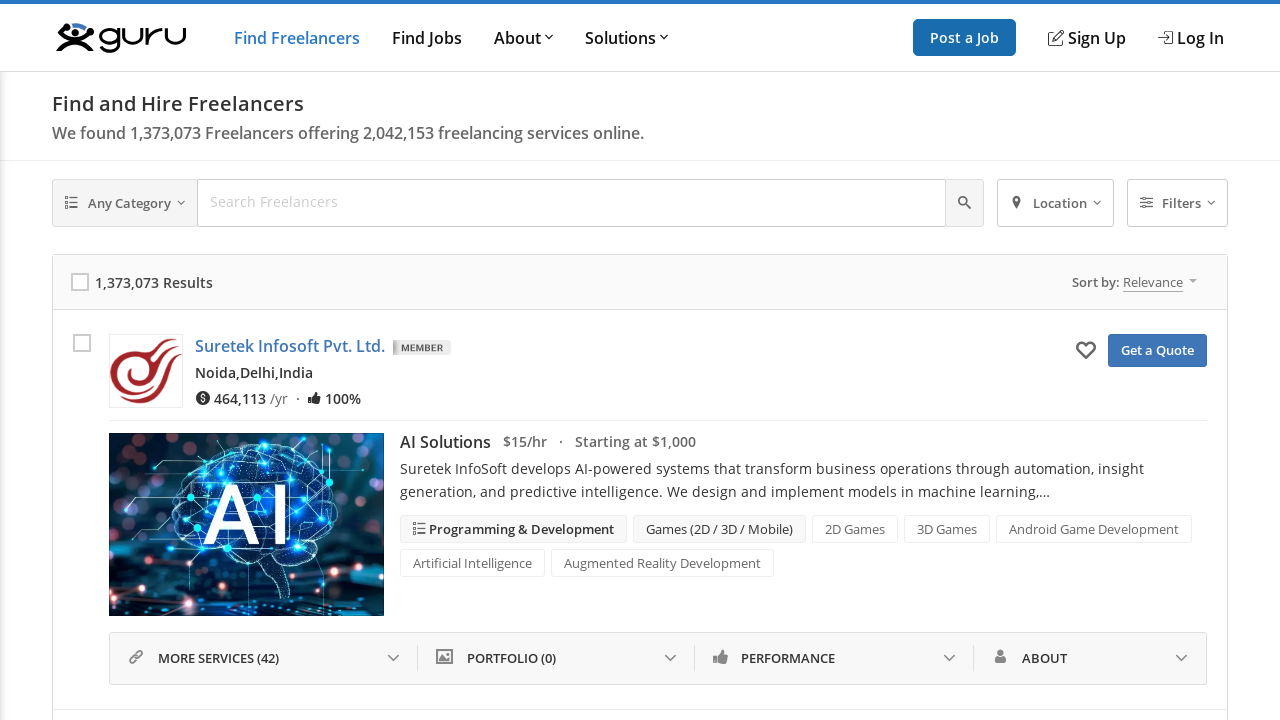

Waited for 'Find a Guru' navigation item to load
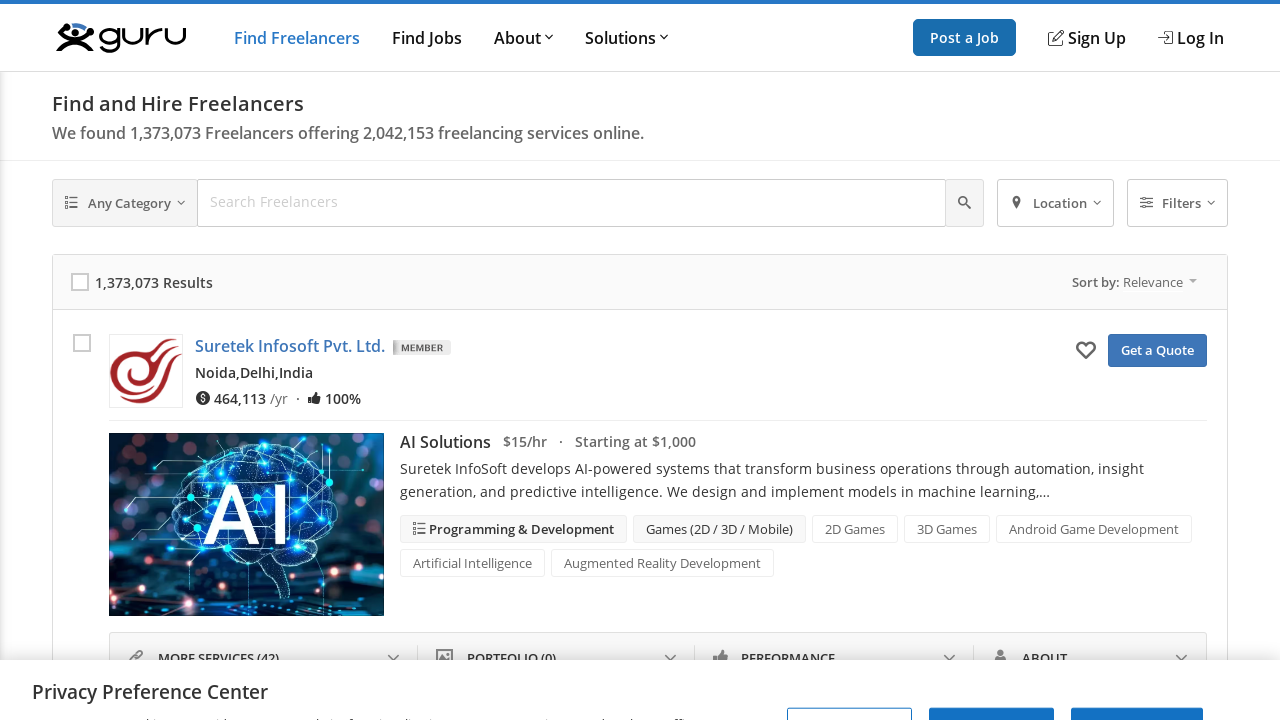

Clicked on 'Find a Guru' navigation item at (297, 38) on #topnav-find-a-guru
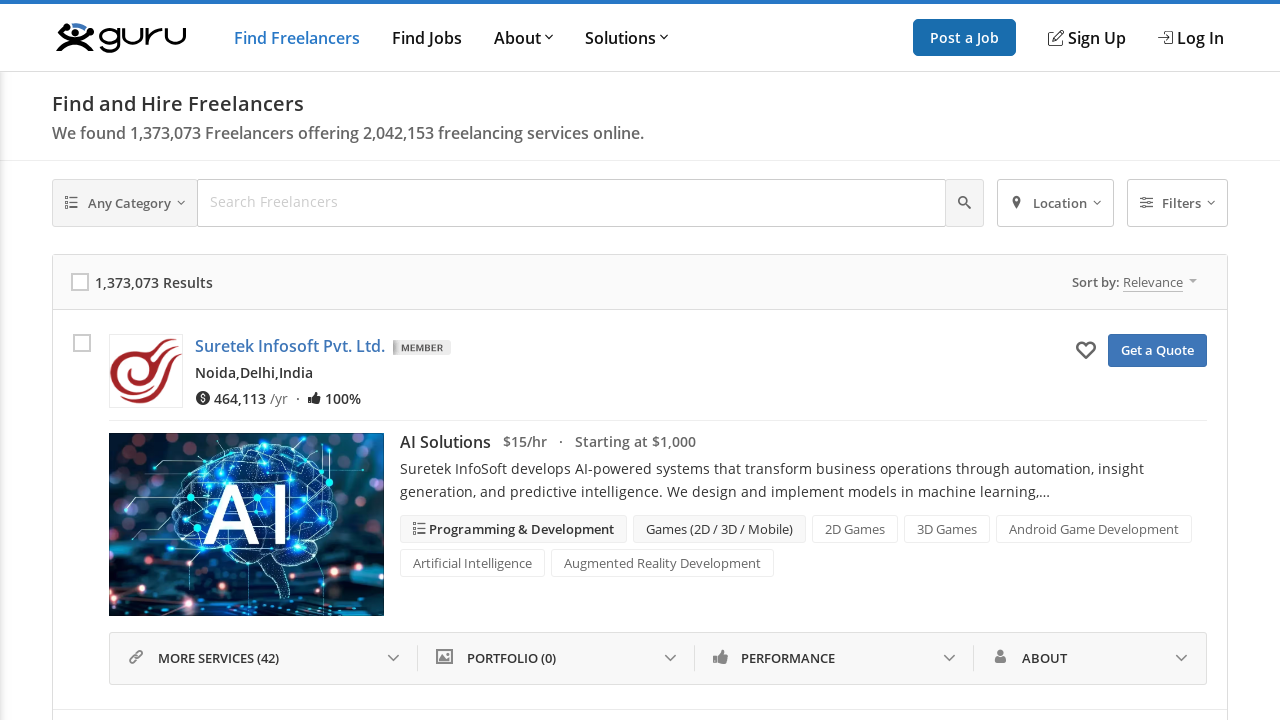

Waited for search input field to load
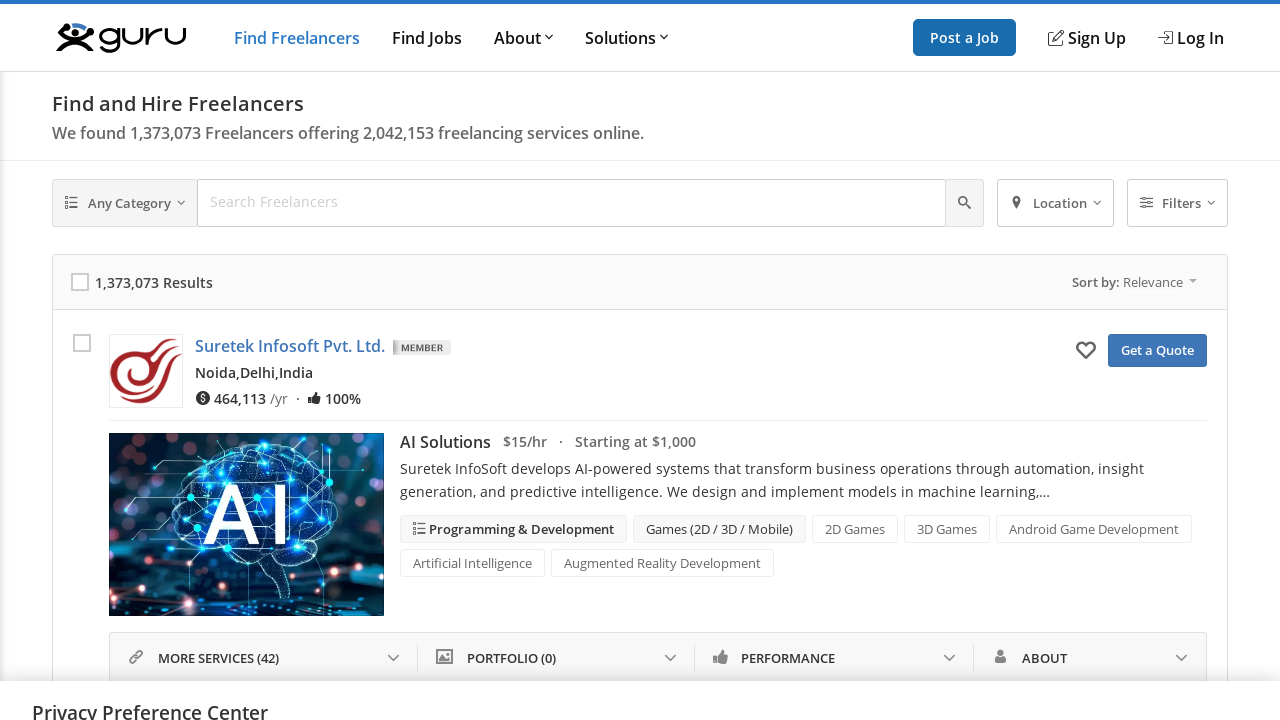

Entered 'Software Analysis' in the search field on input[type='text'], input[name='search'], input[placeholder*='Search']
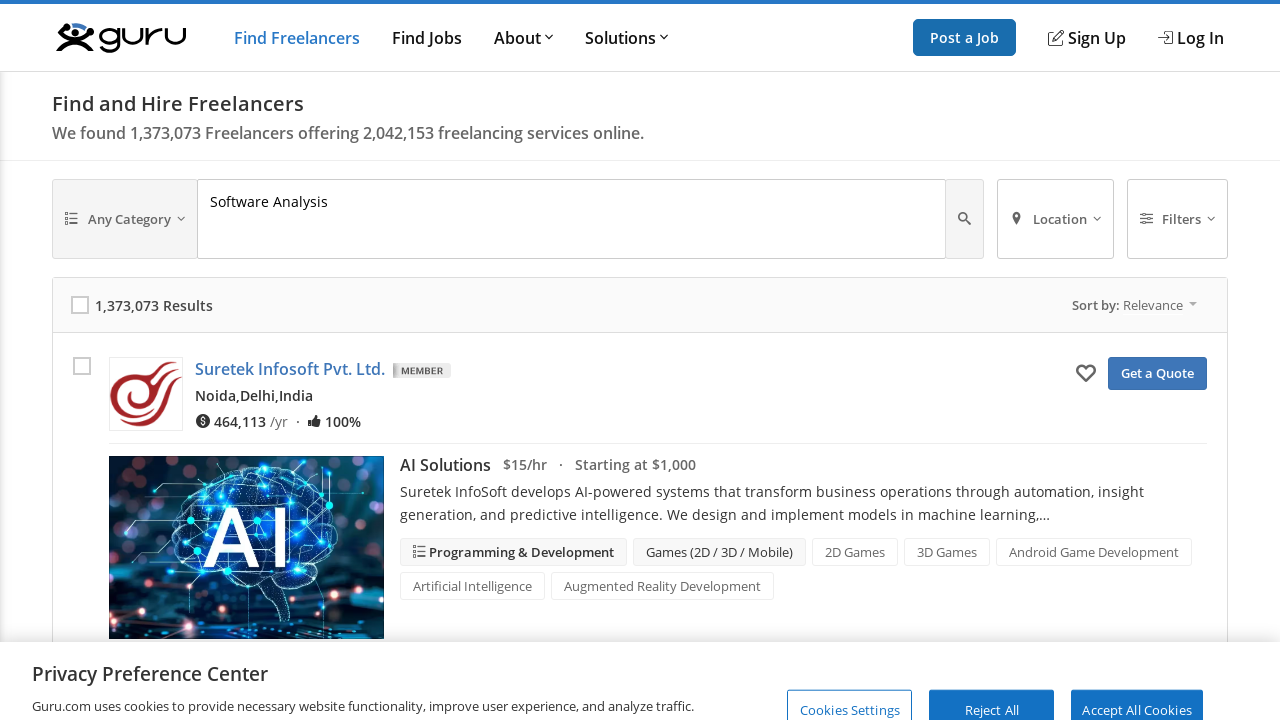

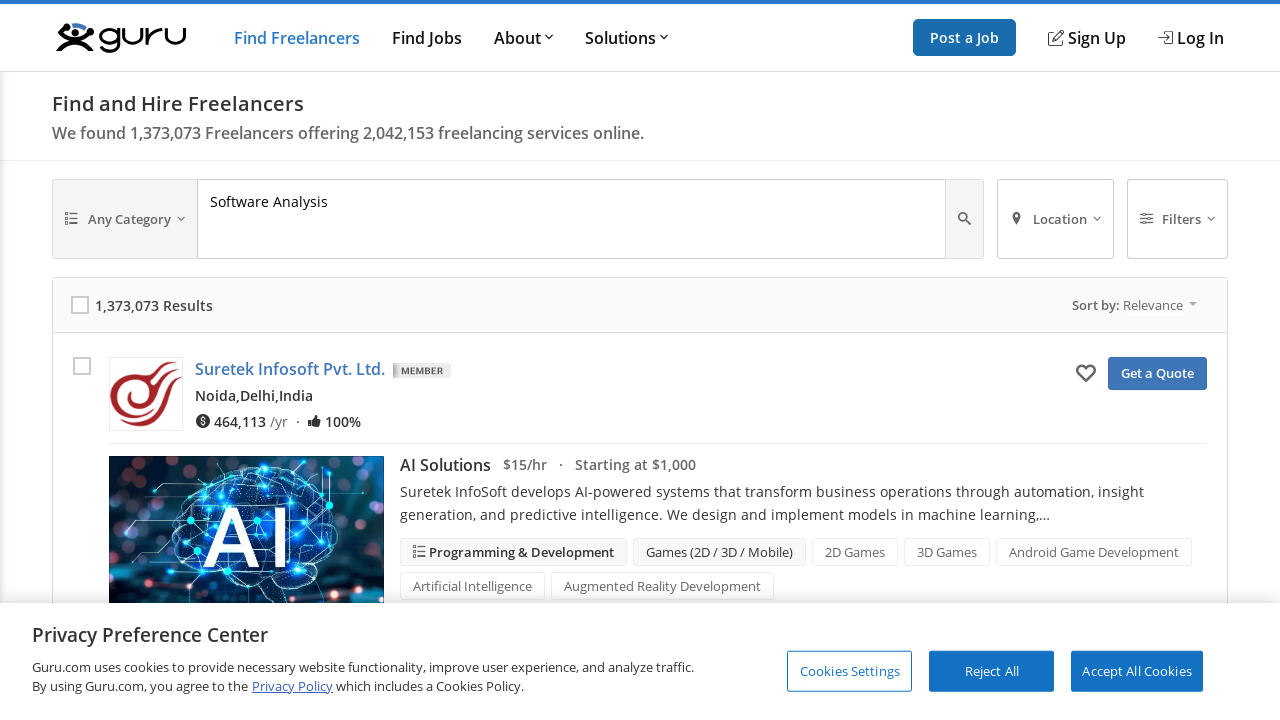